Navigates to the CheckBox page through the Elements menu and verifies the URL

Starting URL: https://demoqa.com/

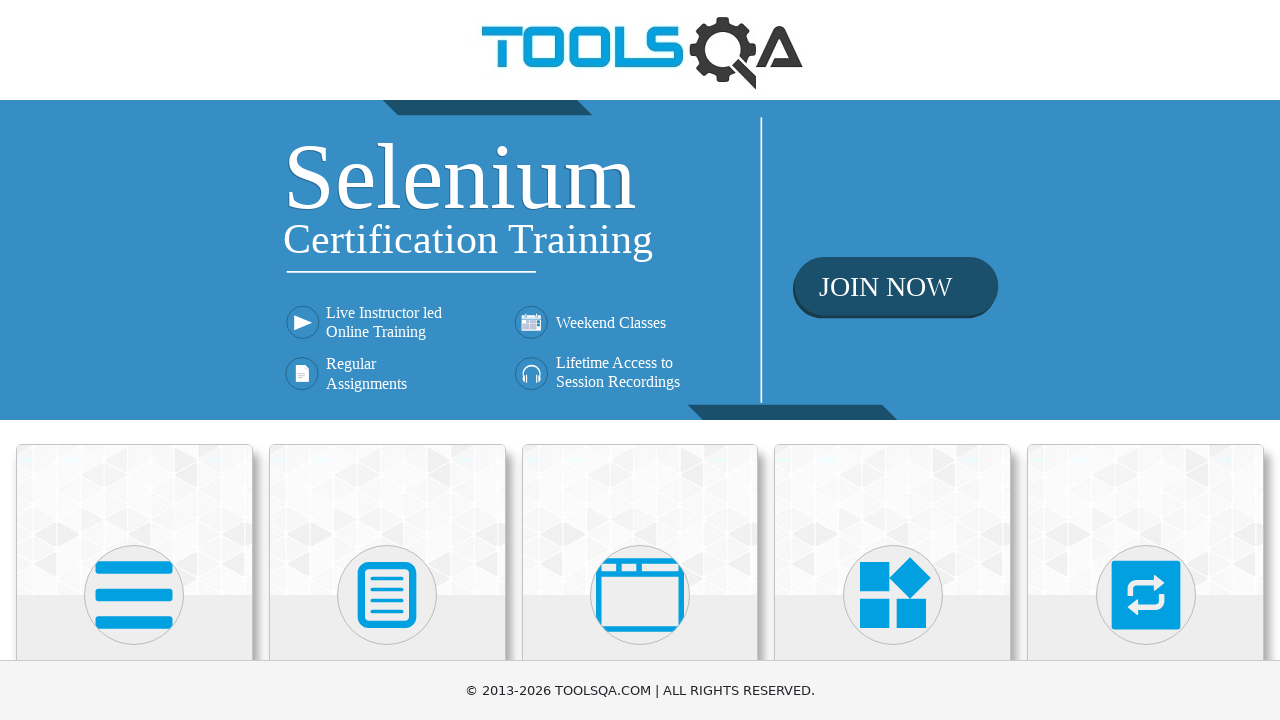

Clicked on Elements section in menu at (134, 360) on internal:text="Elements"i
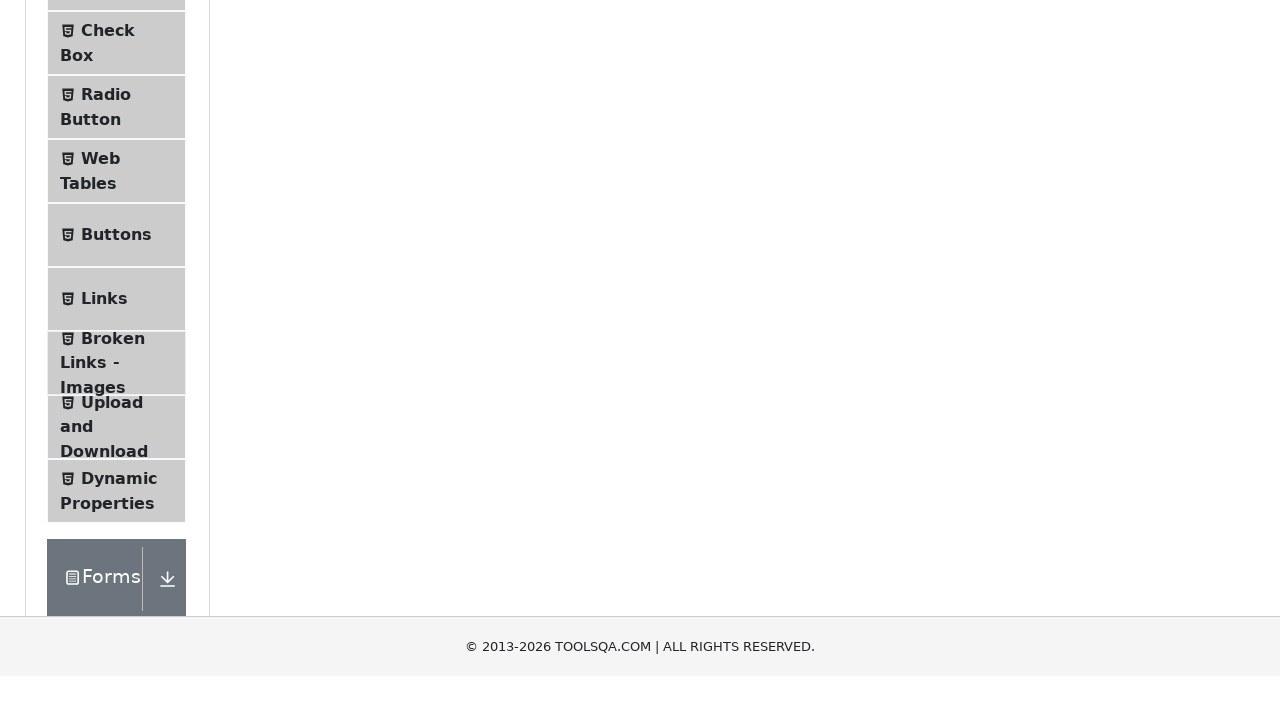

Clicked on Check Box menu item at (108, 312) on internal:text="Check Box"i
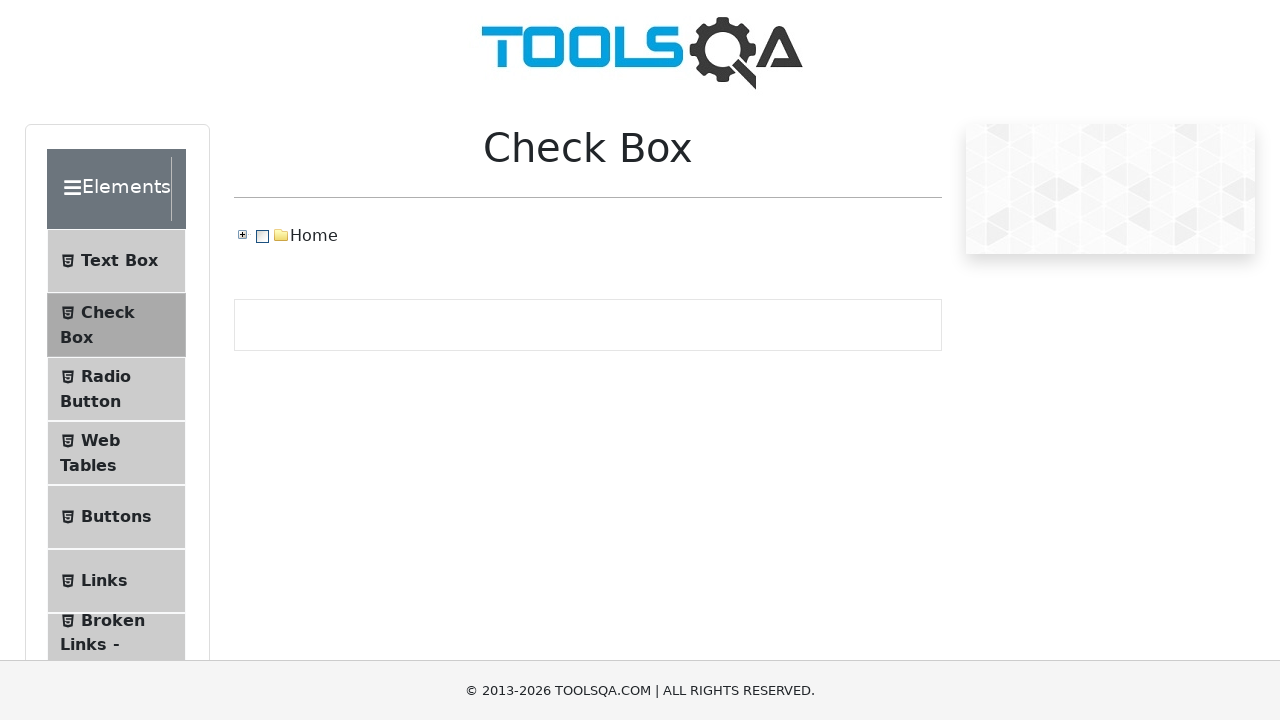

Verified URL is https://demoqa.com/checkbox
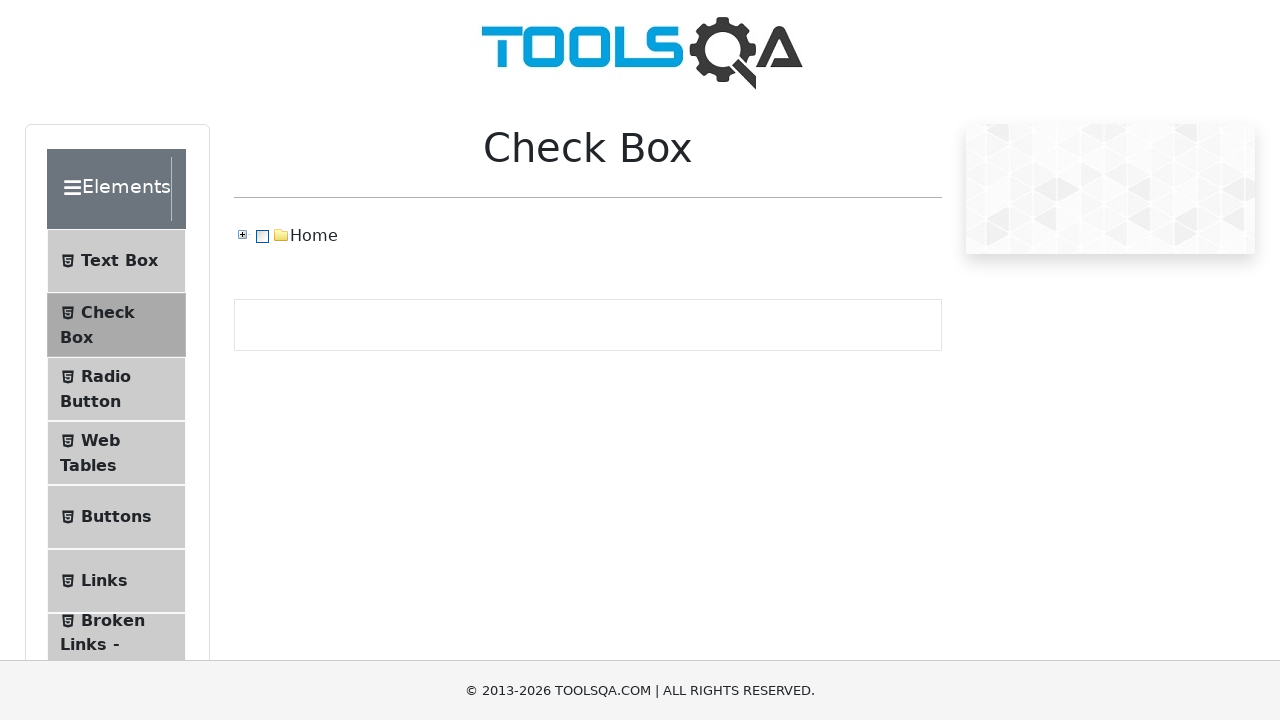

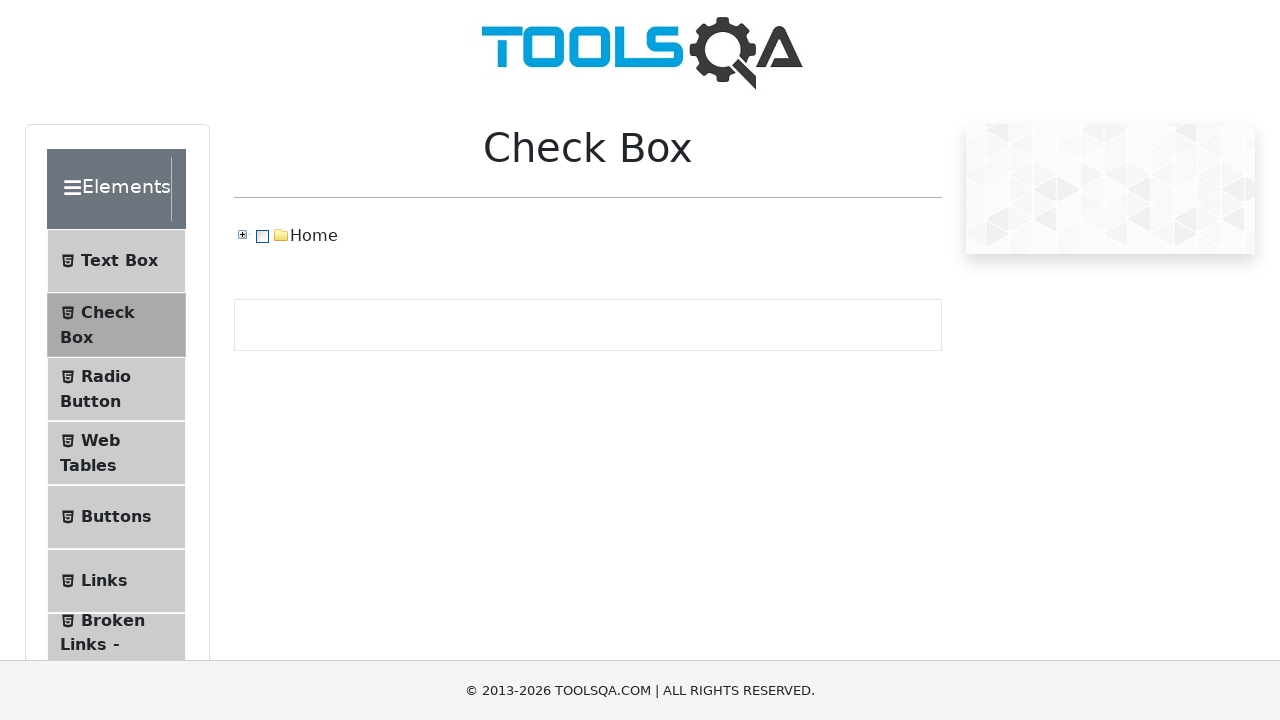